Tests finding a link by calculated text, clicking it, then filling out a multi-field form with personal information (first name, last name, city, country) and submitting it.

Starting URL: http://suninjuly.github.io/find_link_text

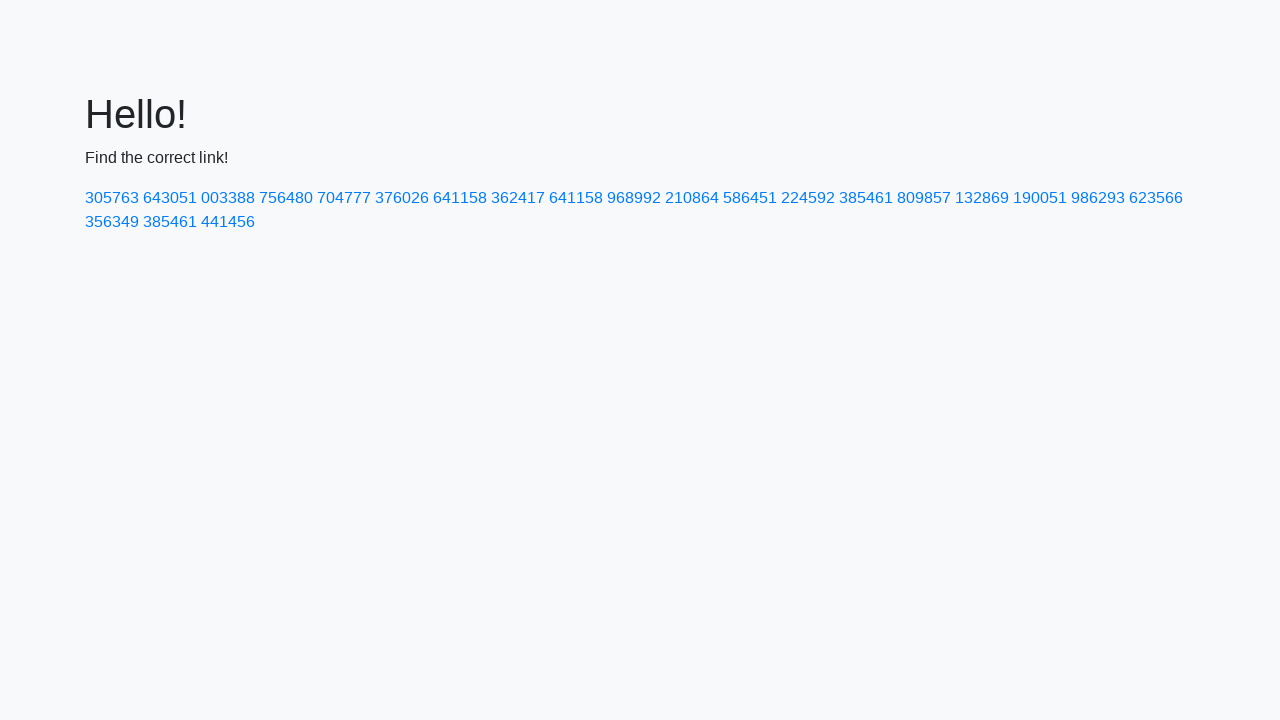

Calculated link text: 224592
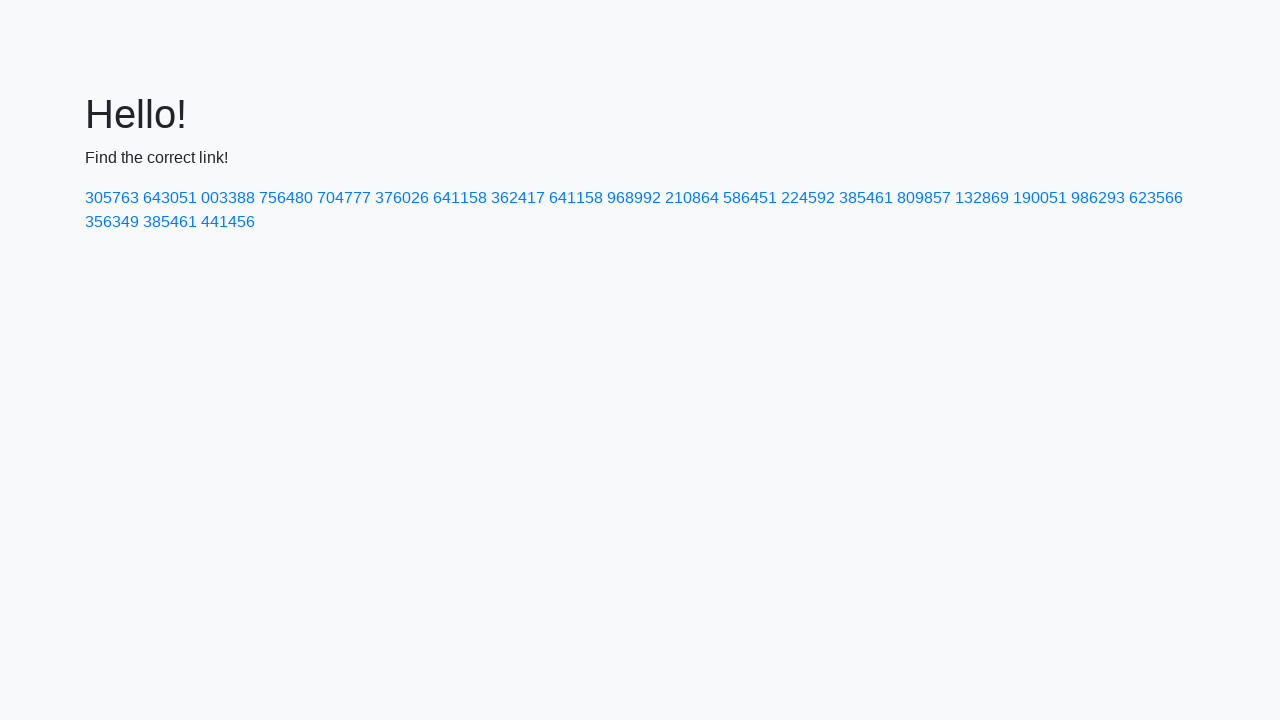

Clicked link with text '224592' at (808, 198) on text=224592
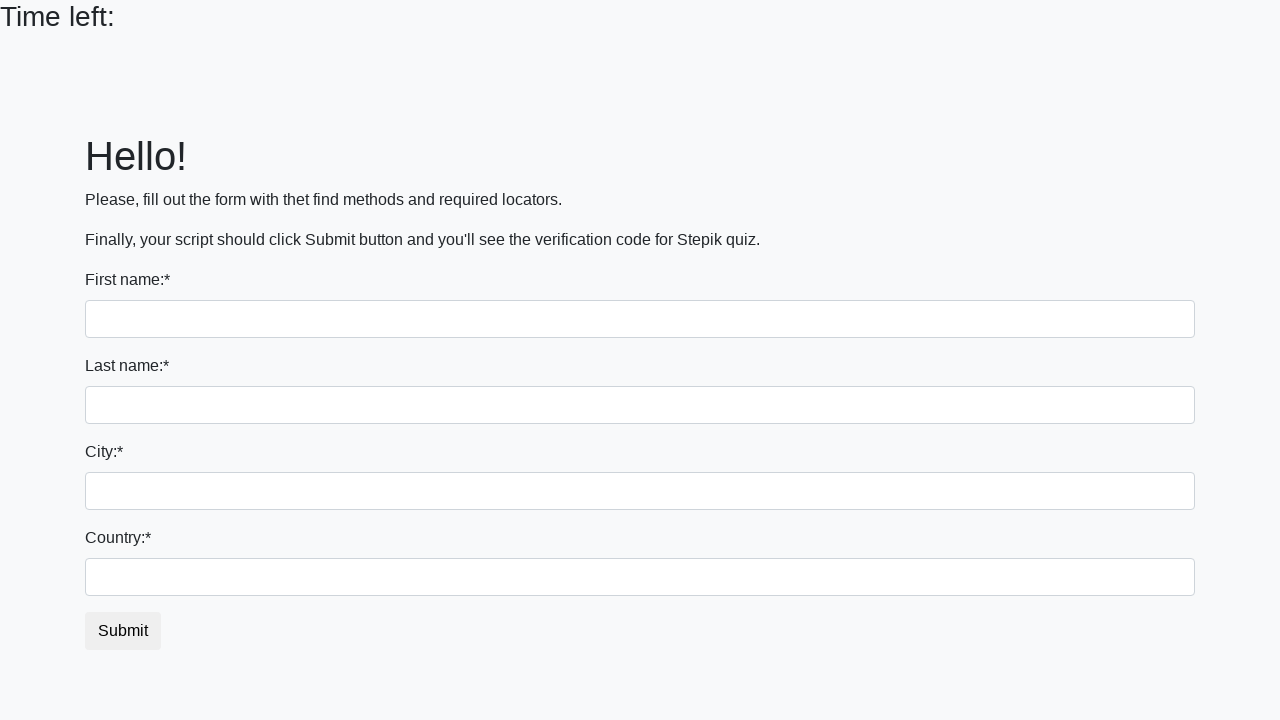

Filled first name field with 'Ivan' on input
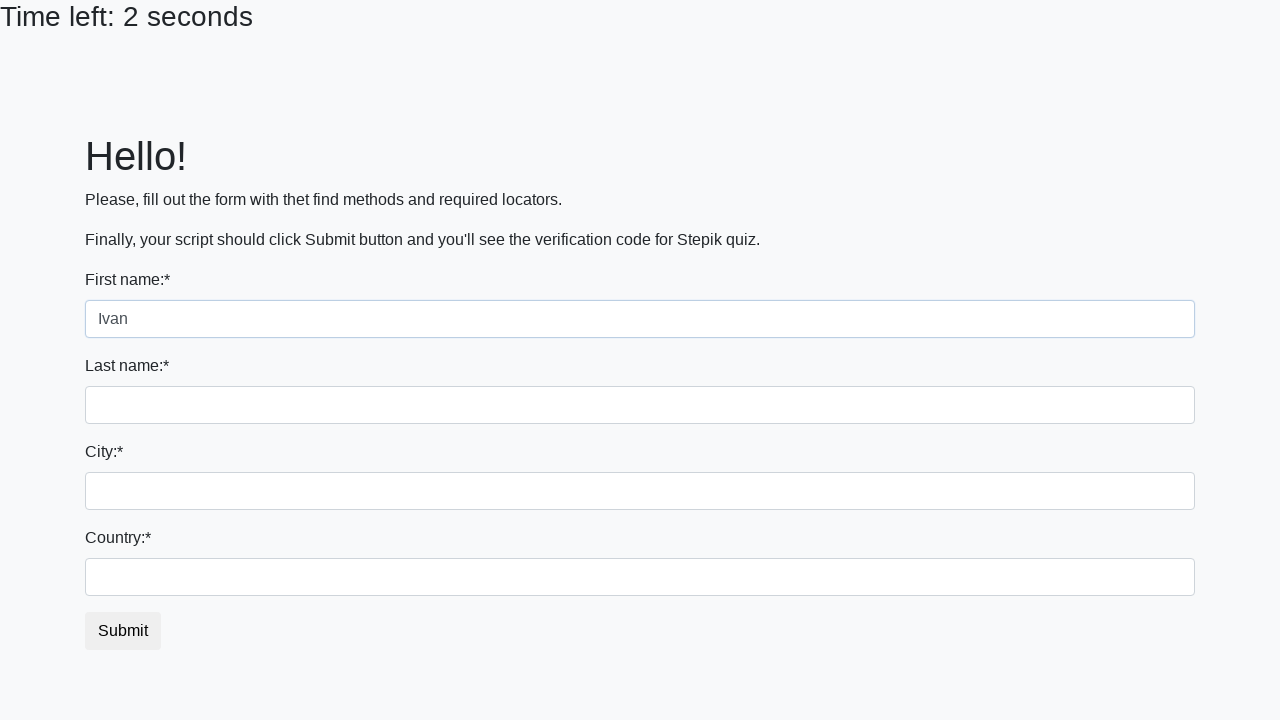

Filled last name field with 'Petrov' on input[name='last_name']
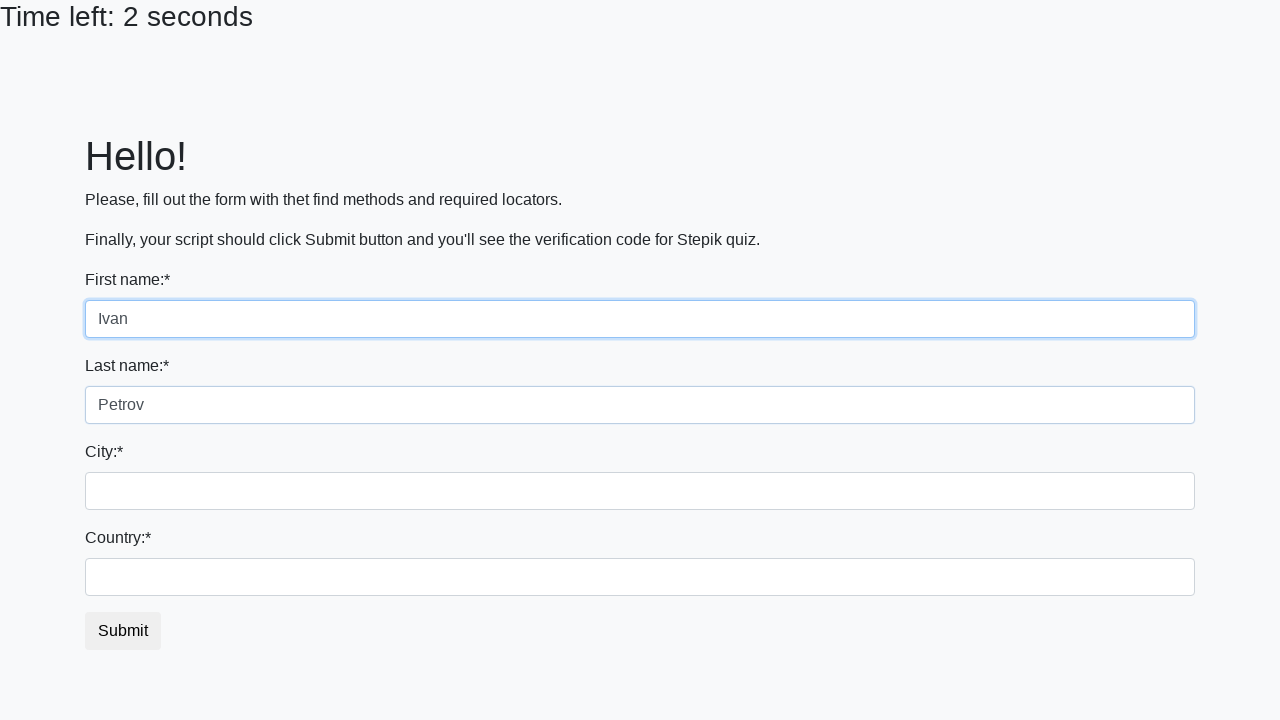

Filled city field with 'Smolensk' on .city
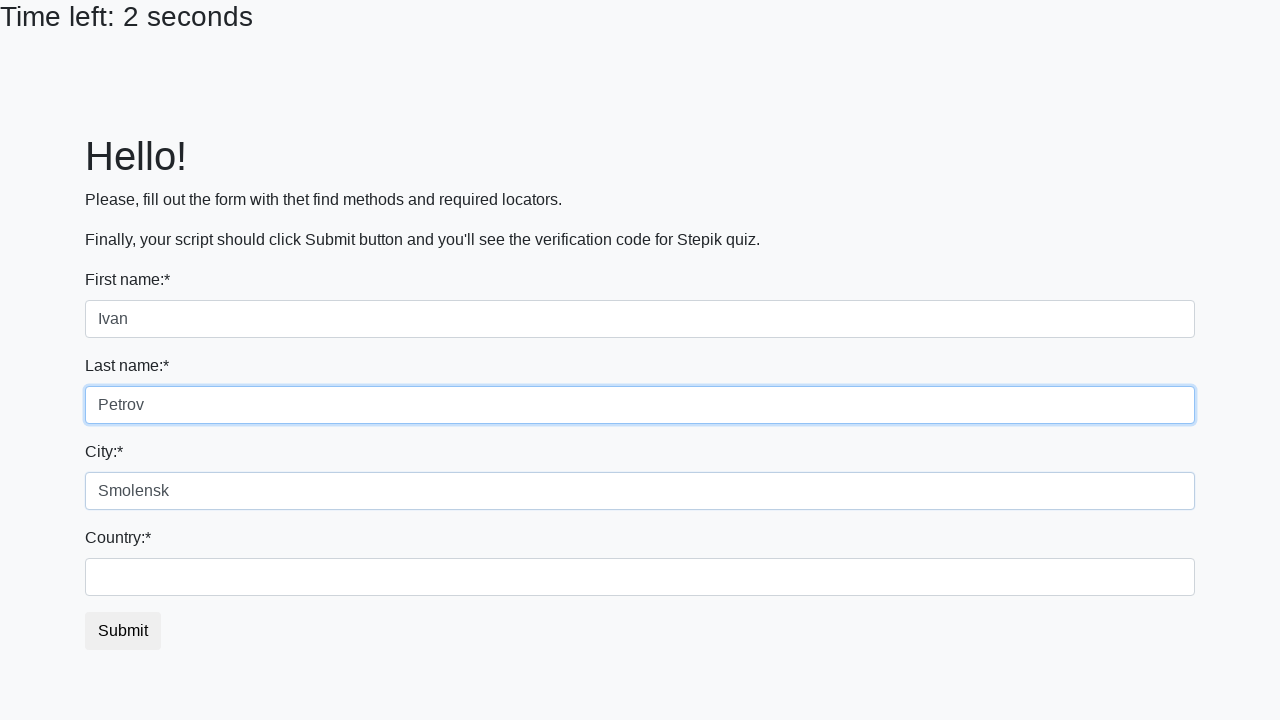

Filled country field with 'Russia' on #country
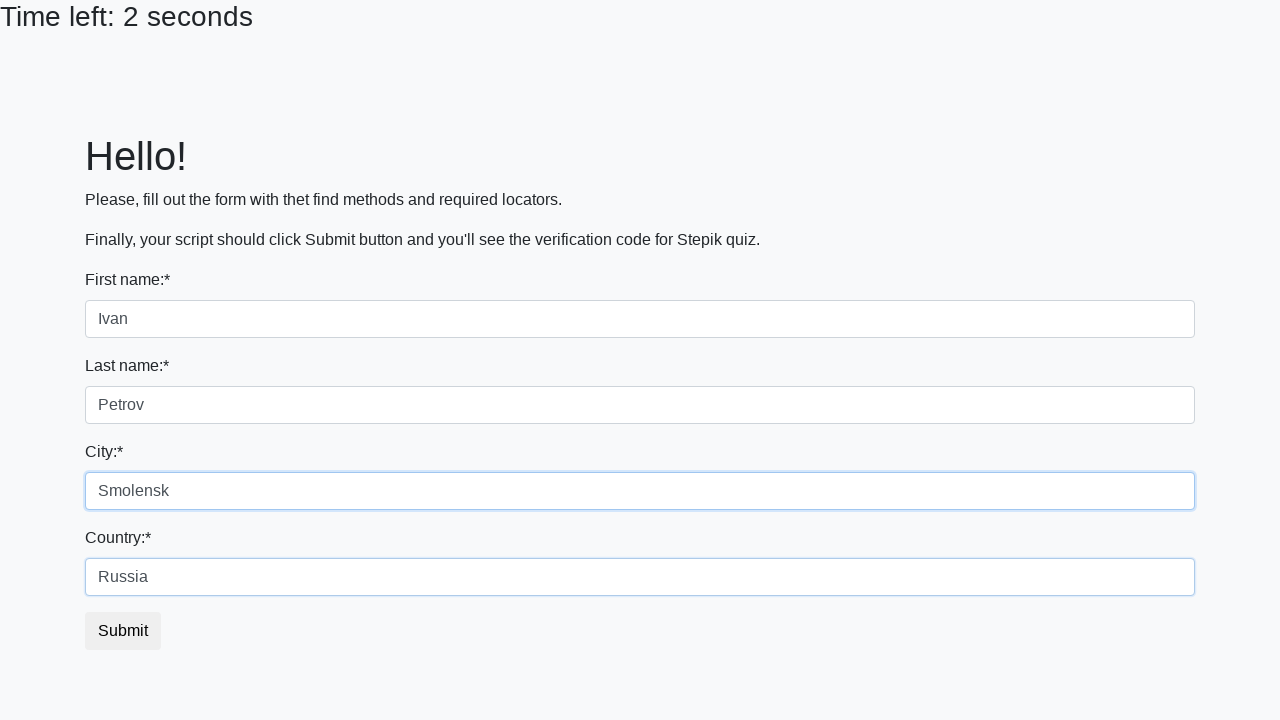

Clicked submit button to submit form at (123, 631) on button.btn
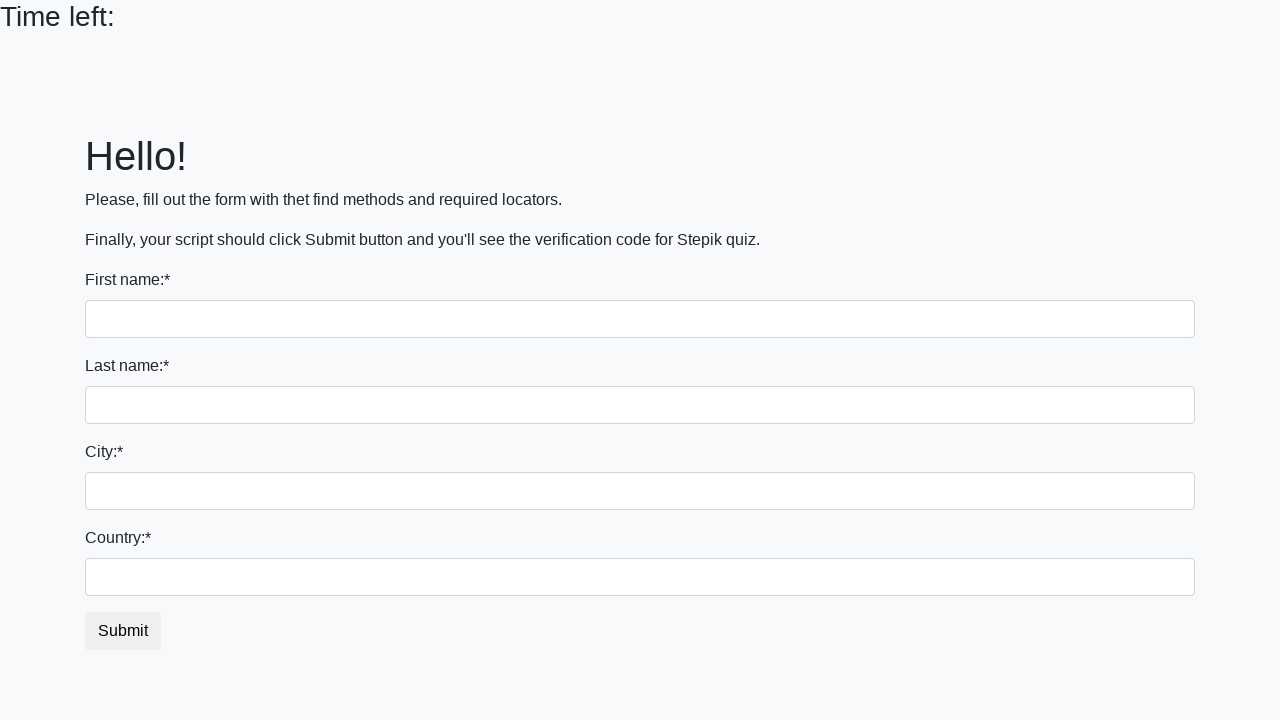

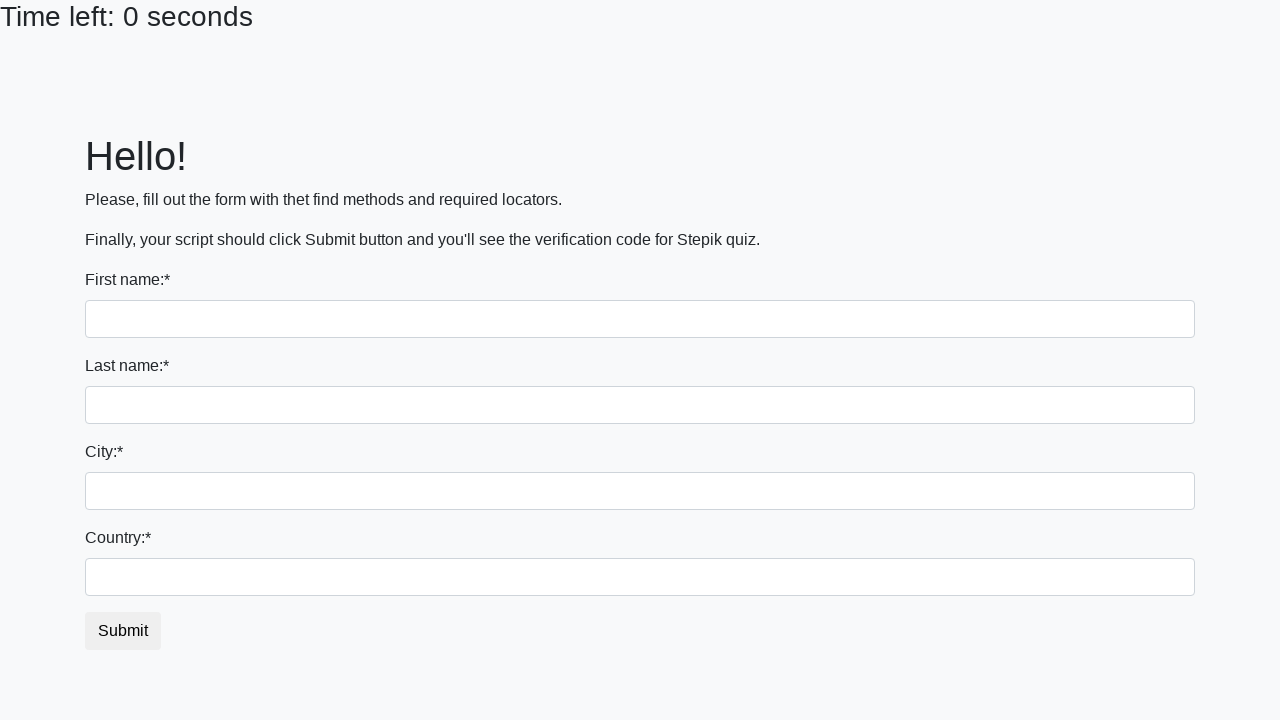